Tests multi-window handling by verifying text and title on the main page, clicking a link to open a new window, verifying the new window's content, and then switching back to the original window.

Starting URL: https://the-internet.herokuapp.com/windows

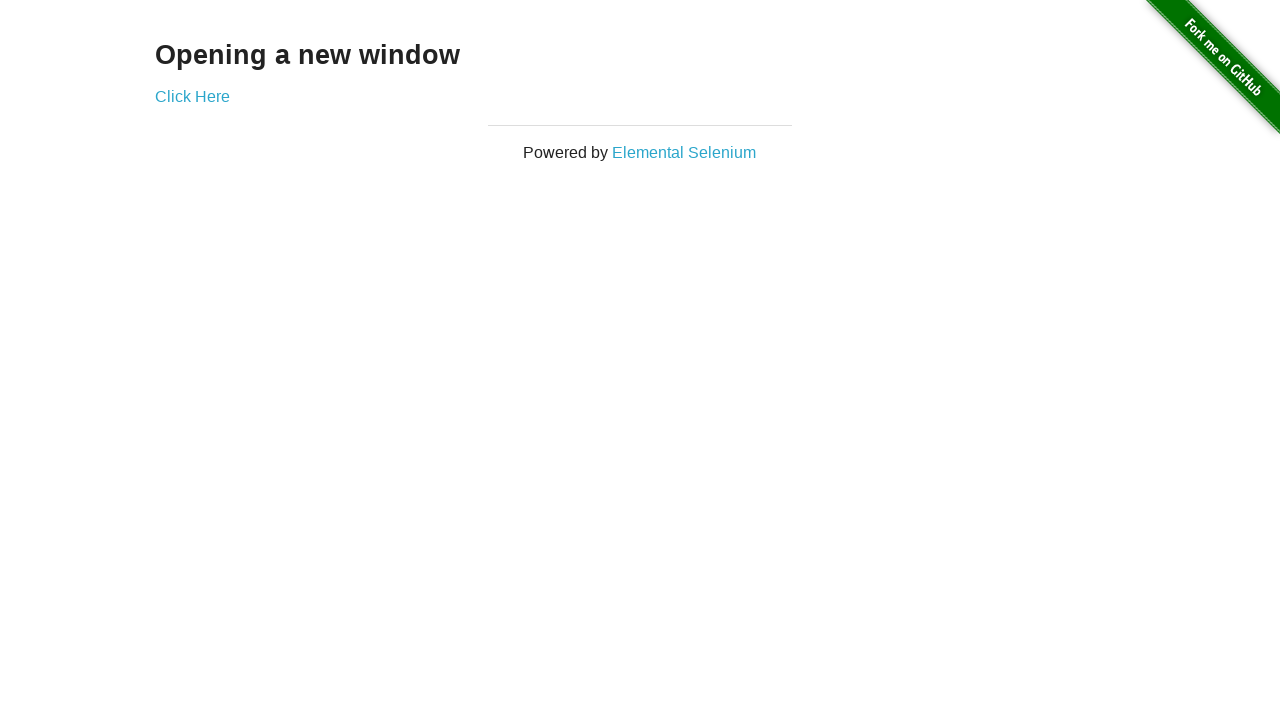

Verified main page heading text is 'Opening a new window'
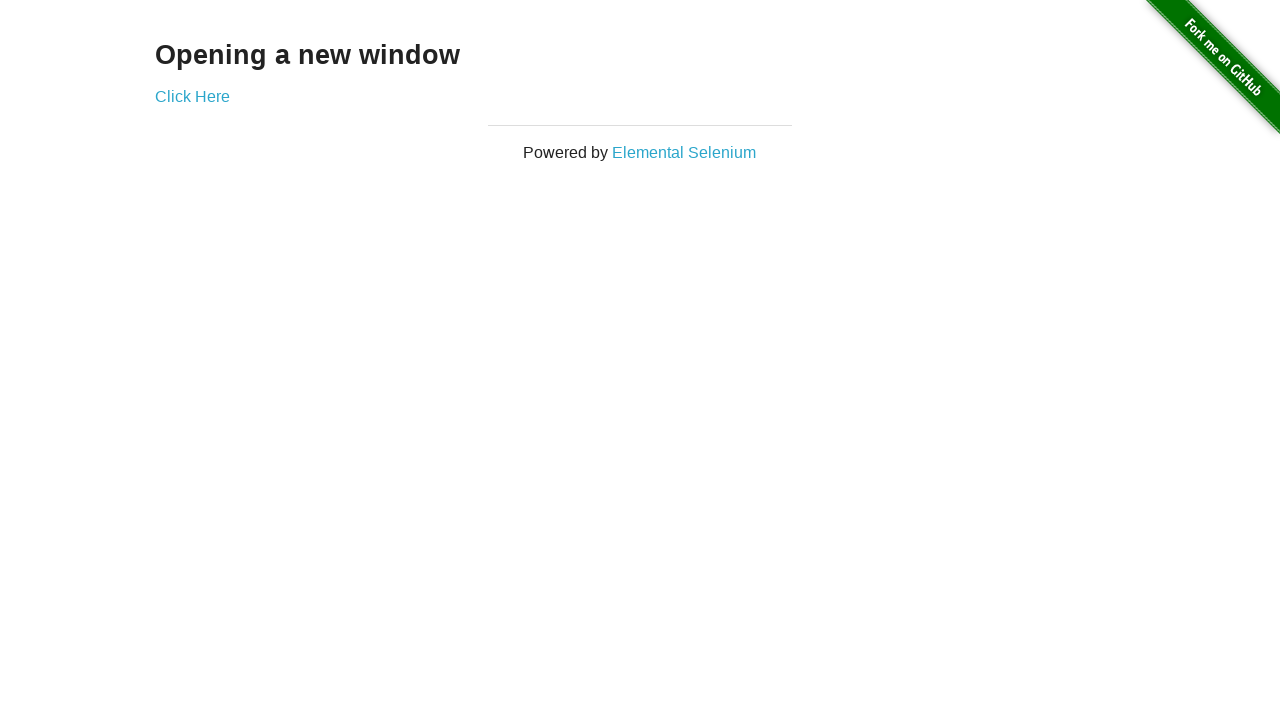

Verified main page title contains 'The Internet'
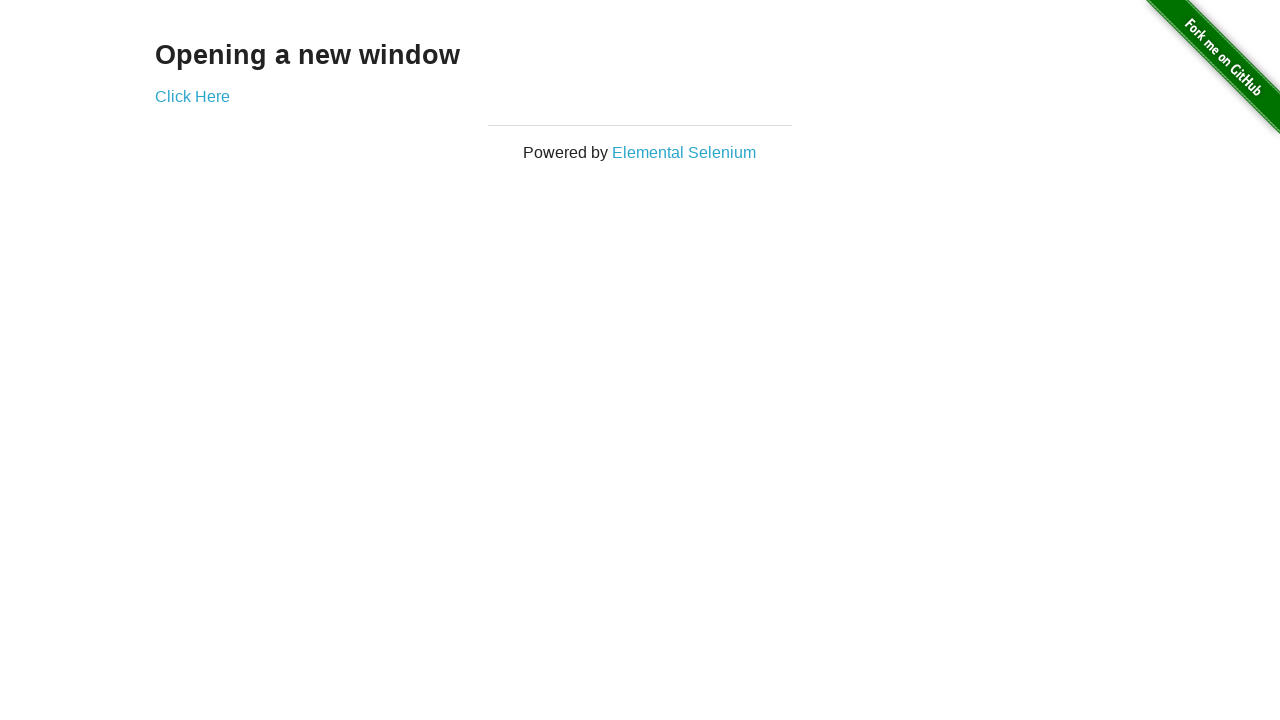

Stored reference to first page
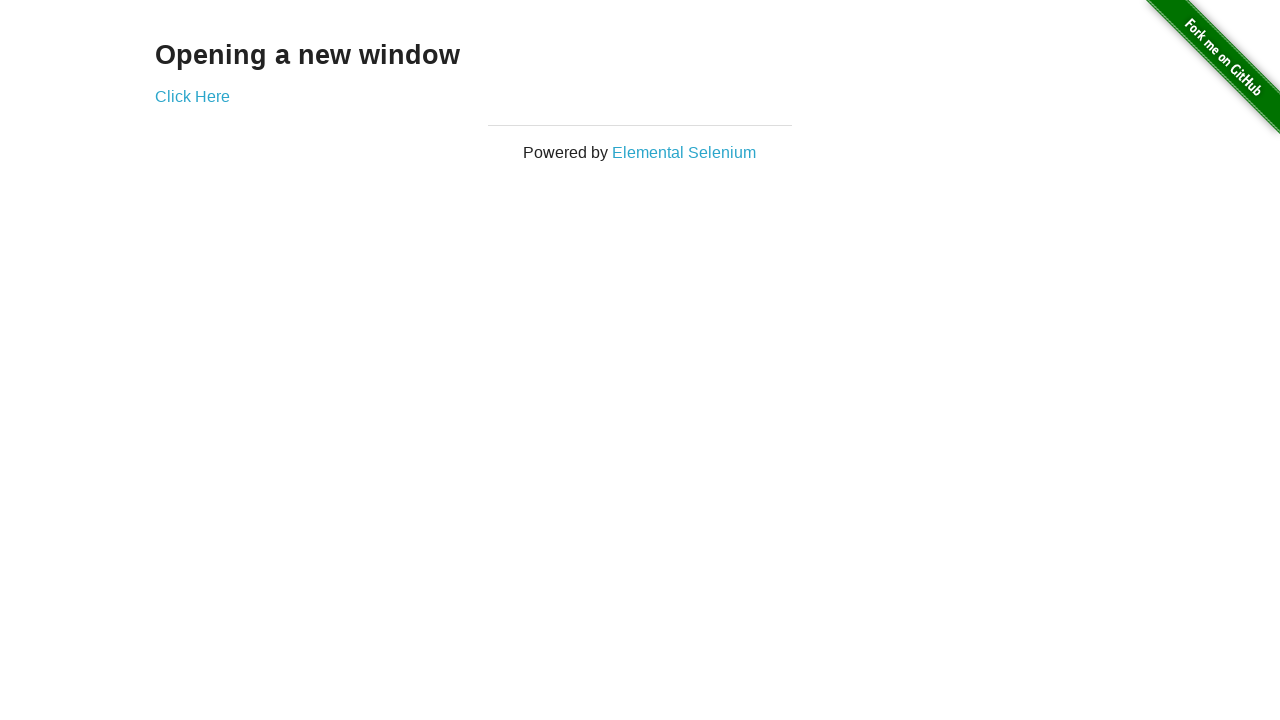

Clicked 'Click Here' link to open new window at (192, 96) on text=Click Here
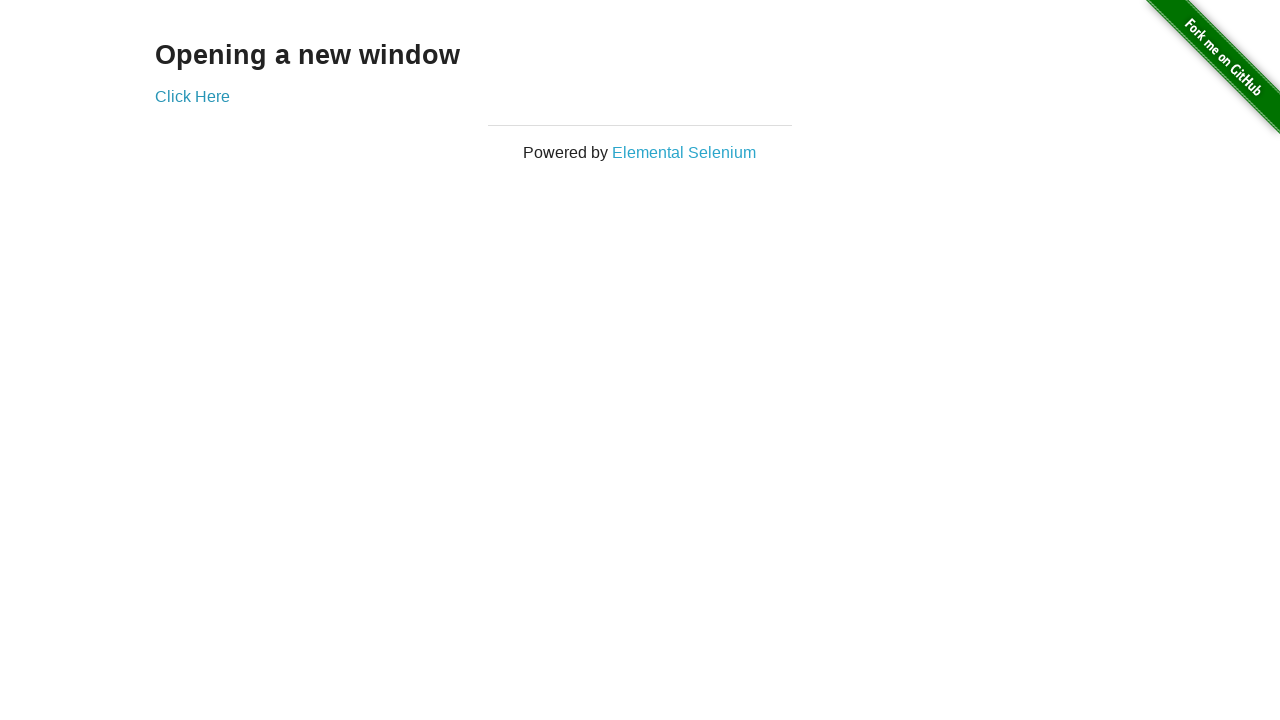

Captured reference to newly opened window
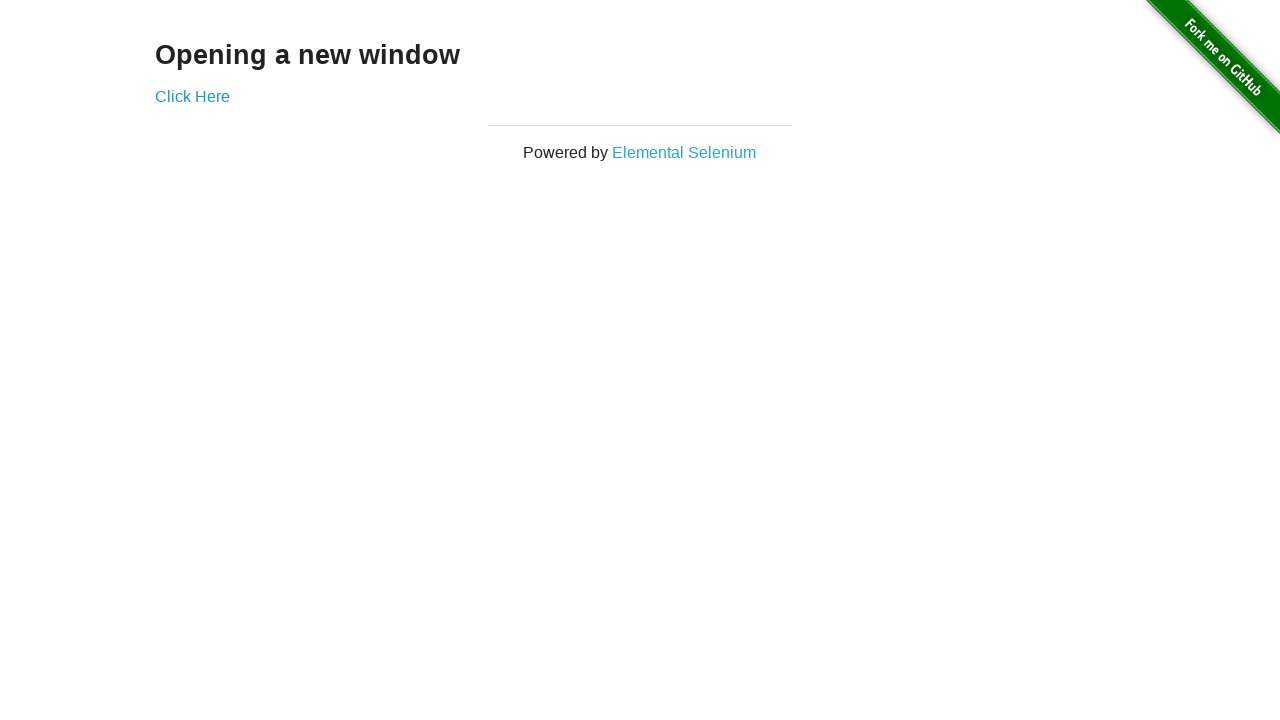

Waited for new window to fully load
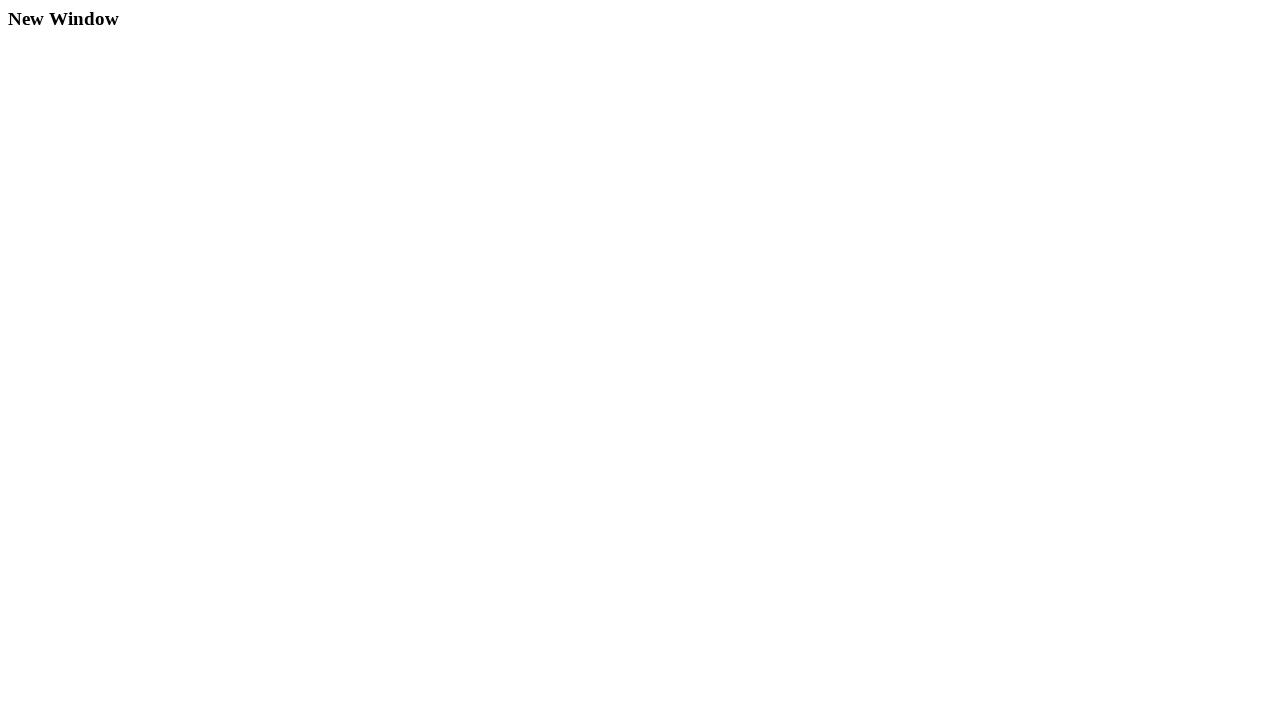

Verified new window title is 'New Window'
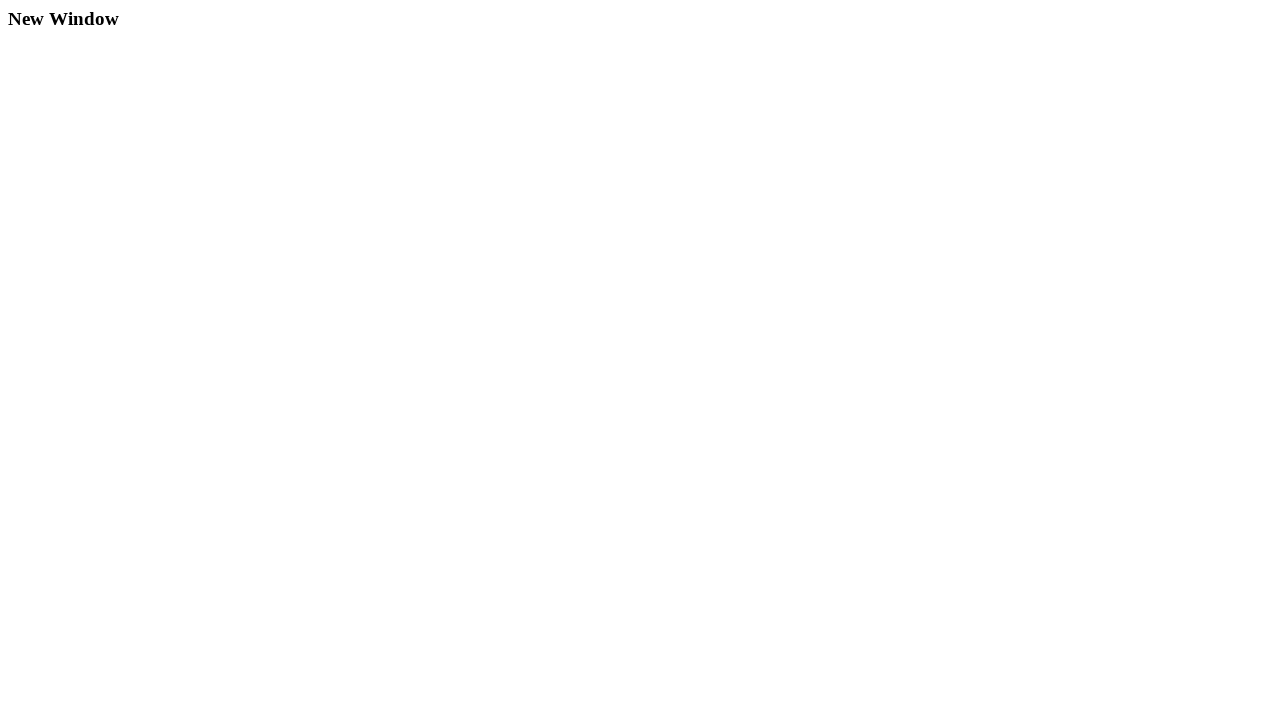

Verified new window heading text is 'New Window'
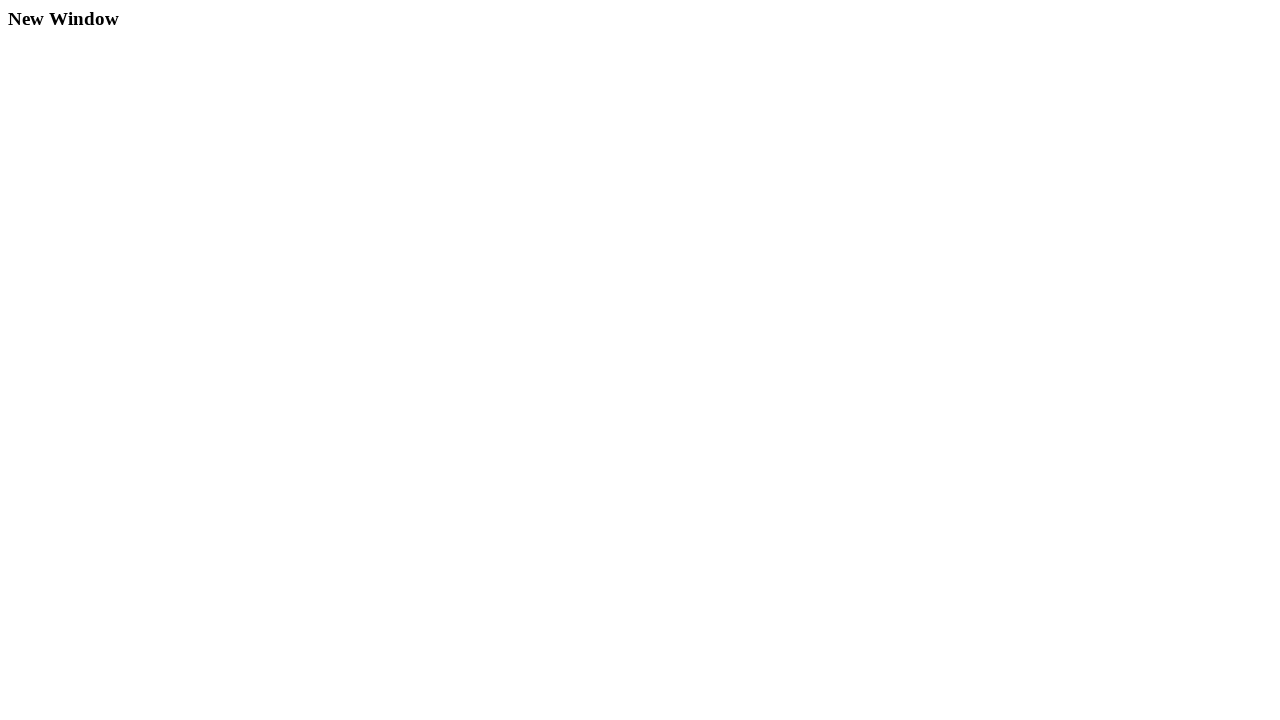

Switched back to first page
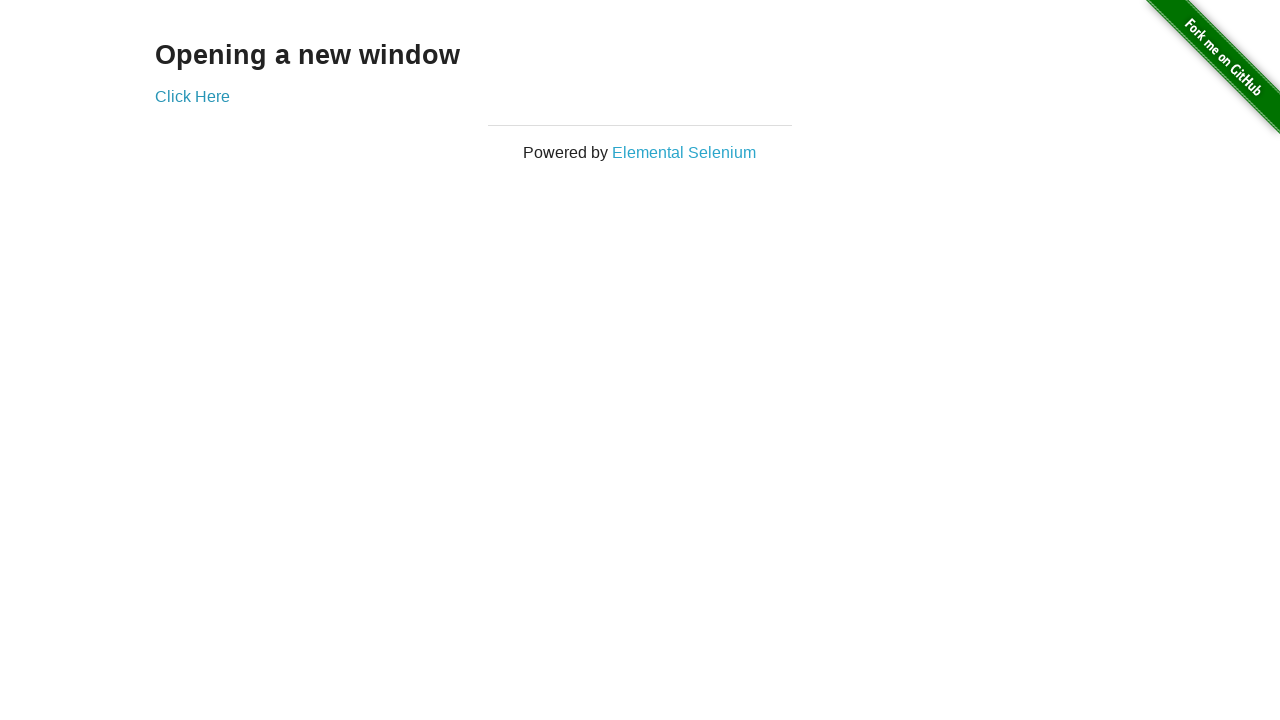

Verified first page title still contains 'The Internet'
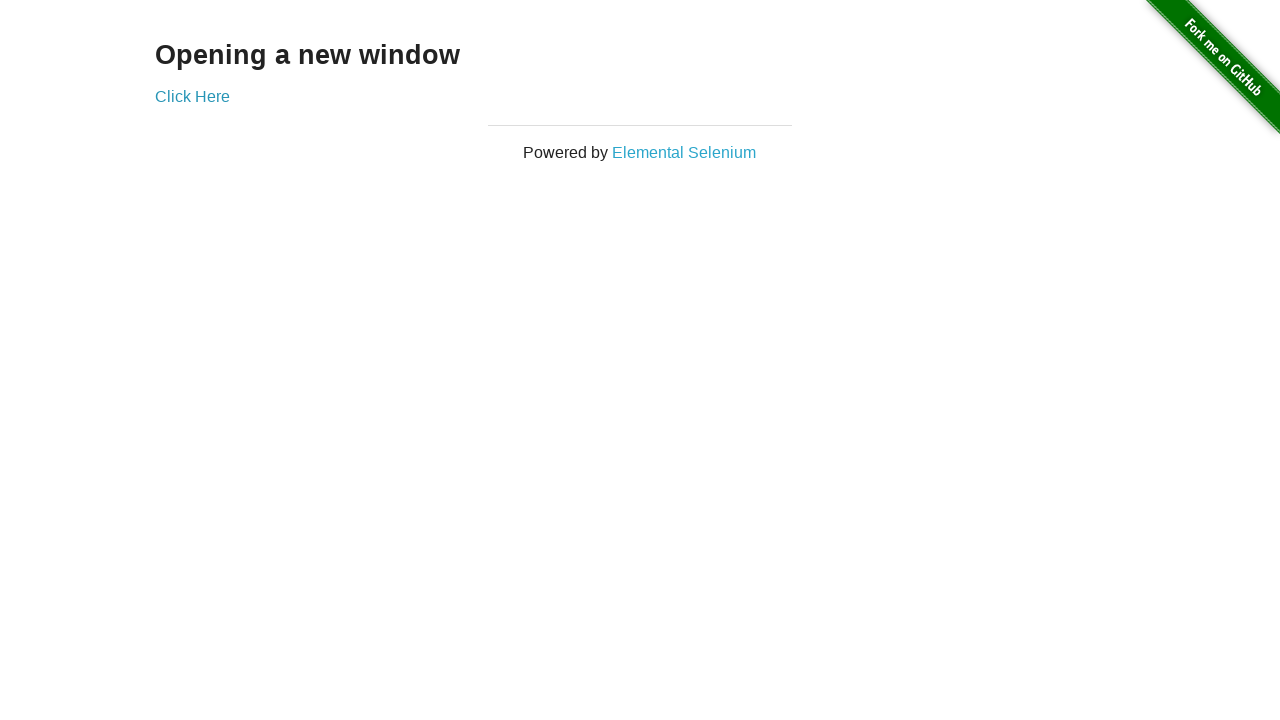

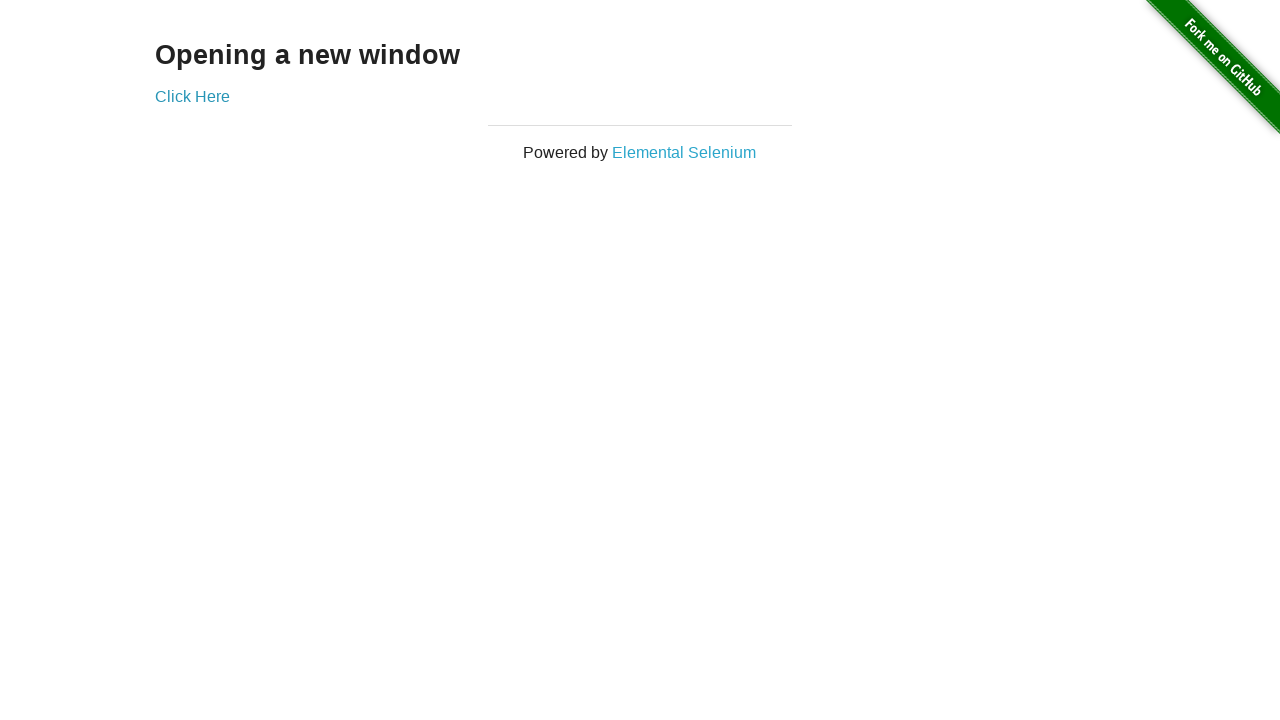